Fills out a Google Form by randomly selecting radio button options from multiple question blocks and entering text into text area fields

Starting URL: https://docs.google.com/forms/d/e/1FAIpQLSc8fbNlSy8Ov2fDka0fAJZzPpUGkEVH1C5FrCZ1jVUcuouGKg/viewform

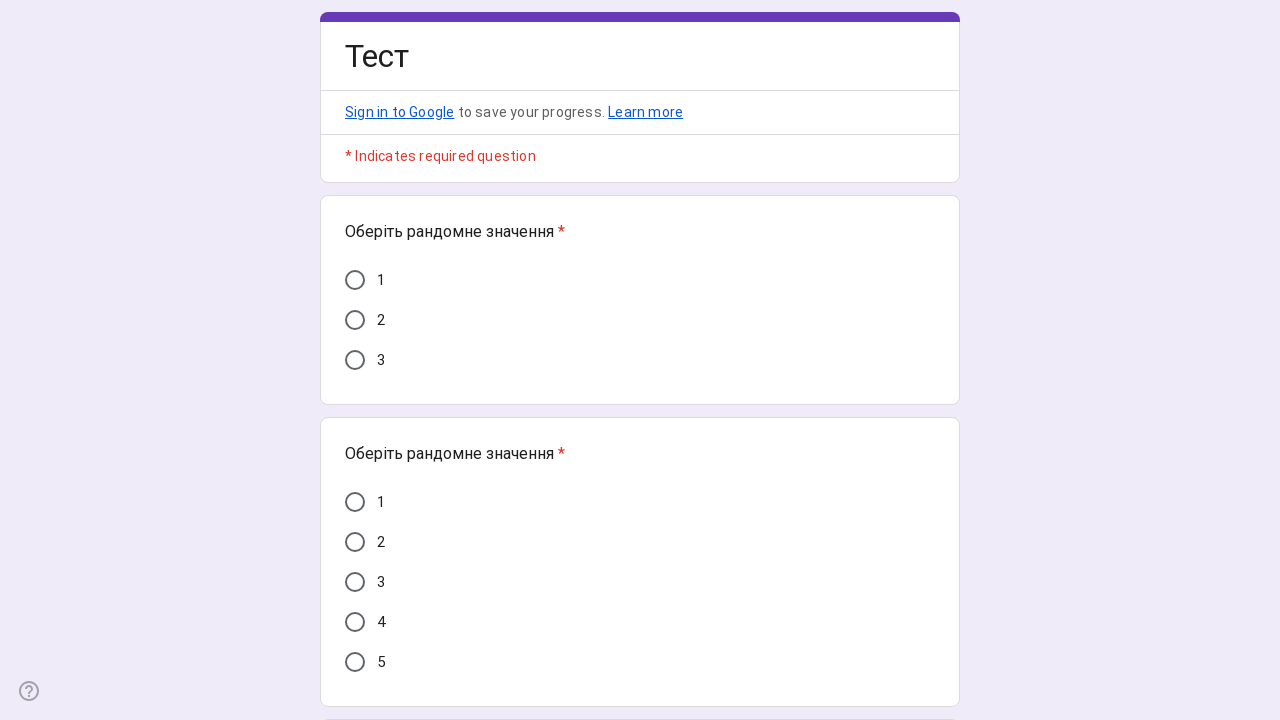

Waited for form radio button elements to load
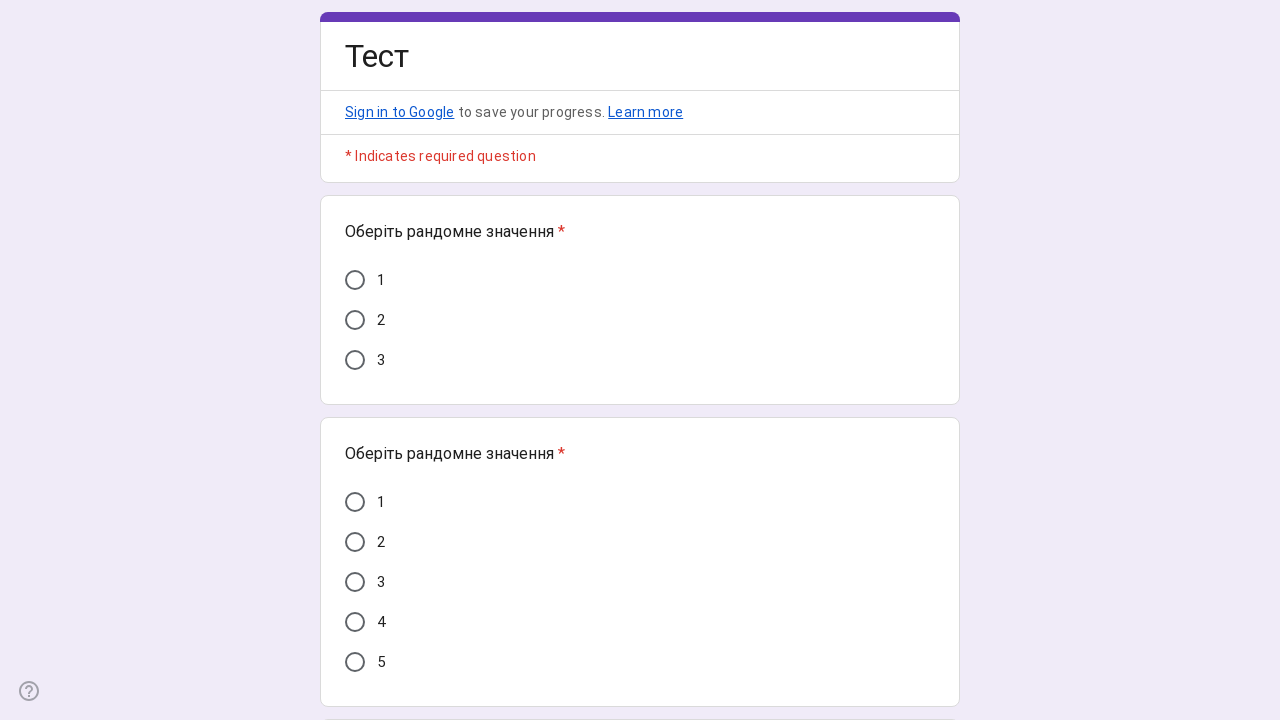

Retrieved all radio button elements from the form
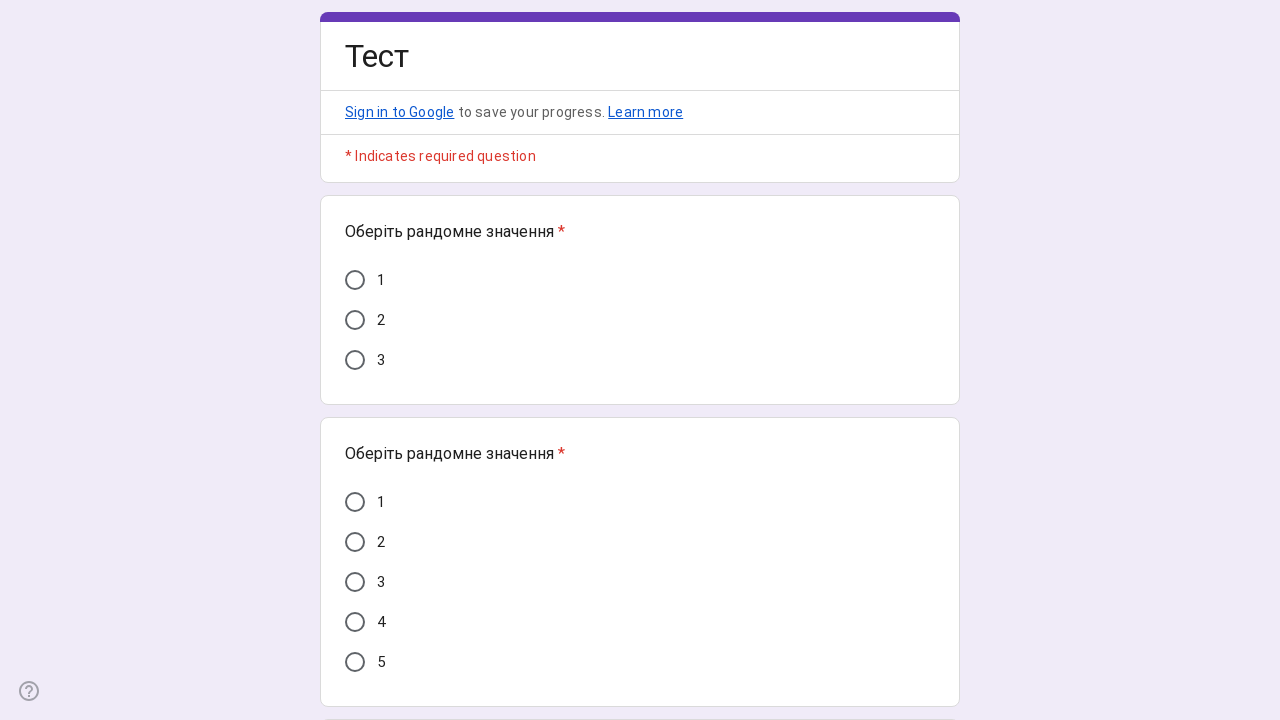

Retrieved all text area elements from the form
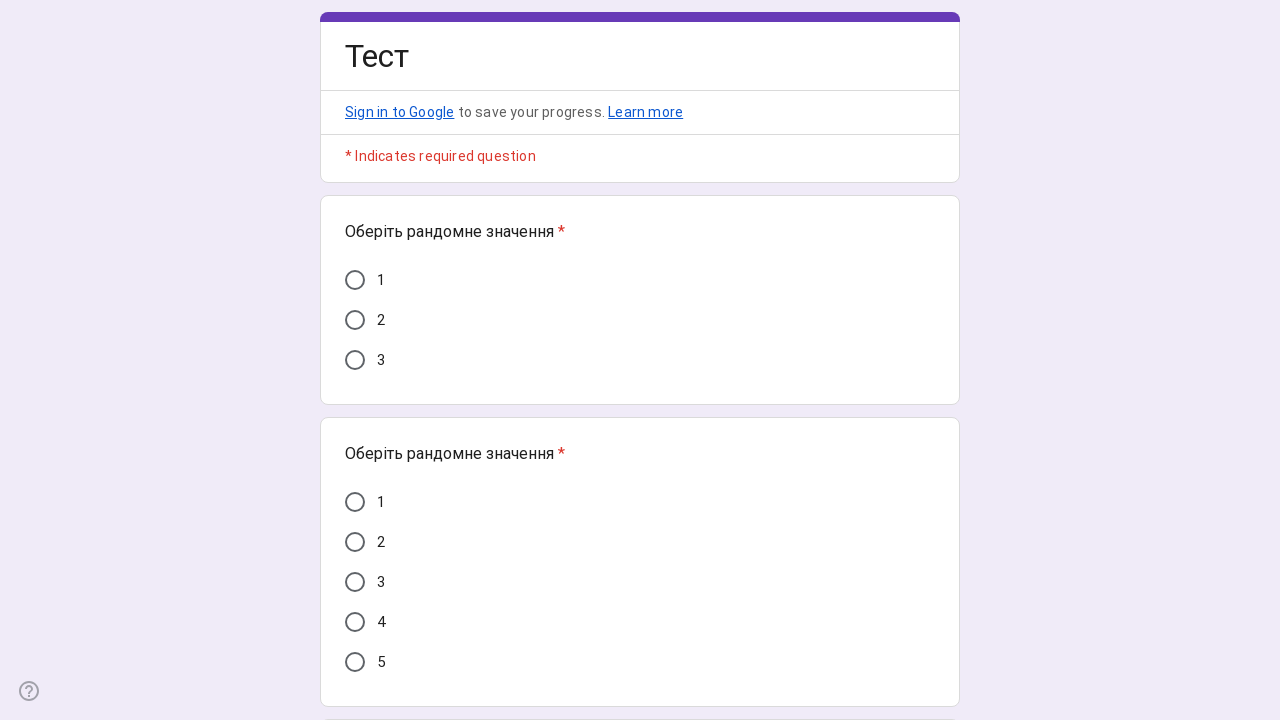

Clicked random radio button from block 1 at (355, 320) on .AB7Lab.Id5V1 >> nth=1
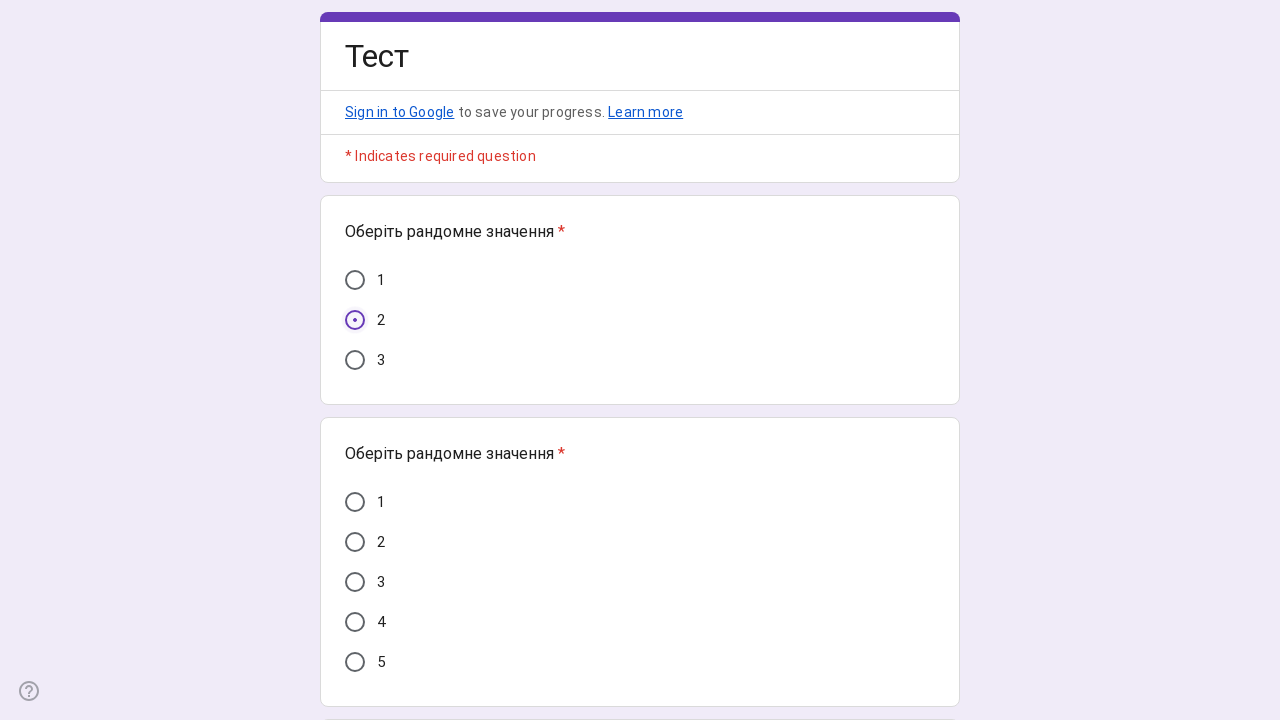

Waited 500ms after selecting radio button in block 1
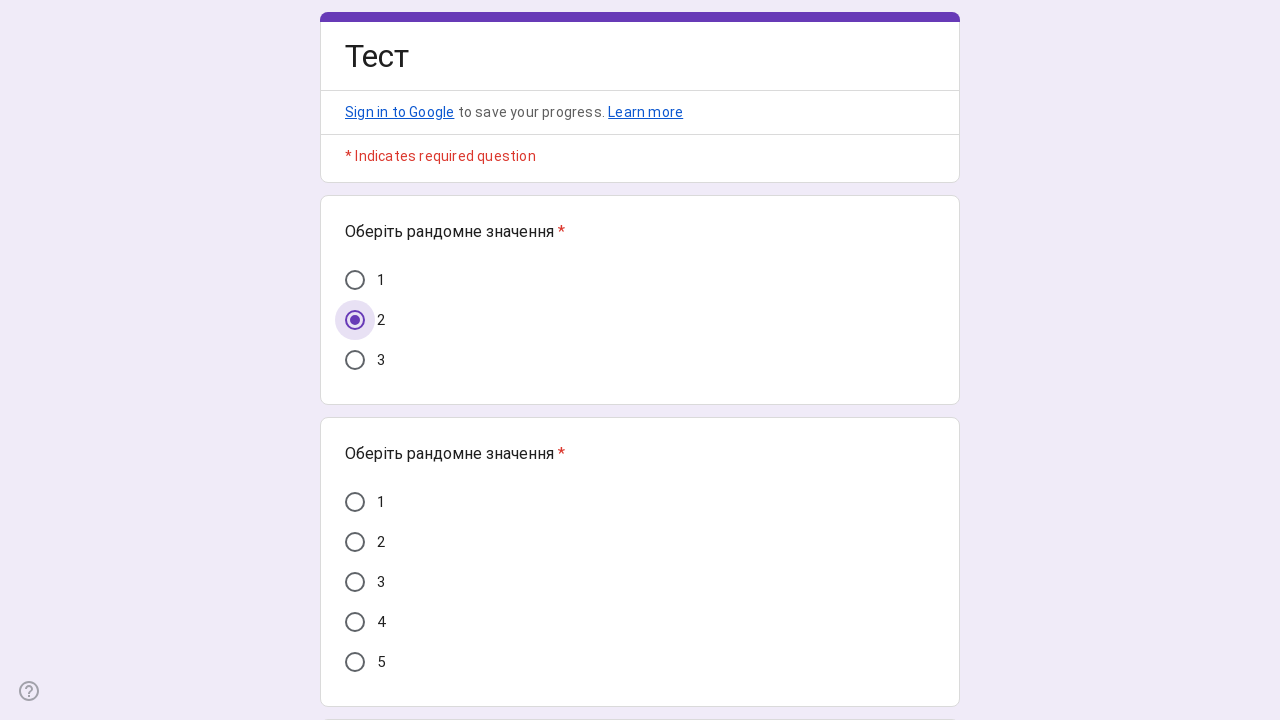

Clicked random radio button from block 2 at (355, 622) on .AB7Lab.Id5V1 >> nth=6
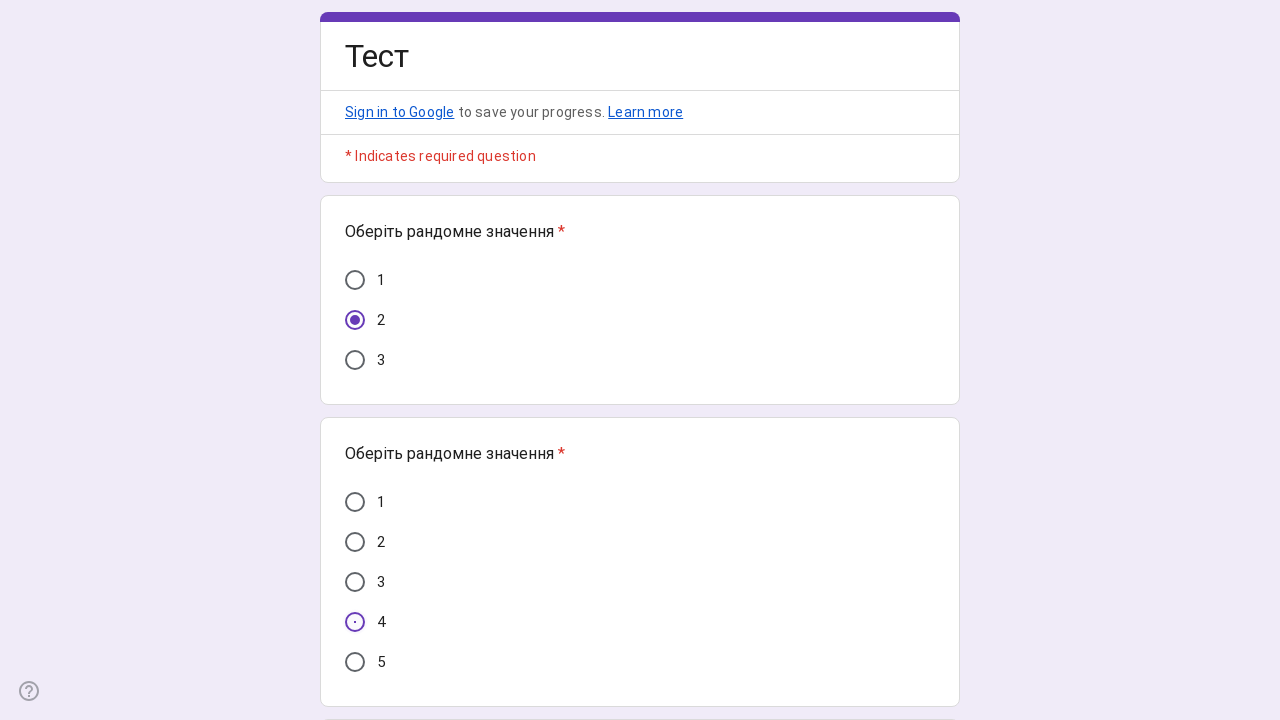

Waited 500ms after selecting radio button in block 2
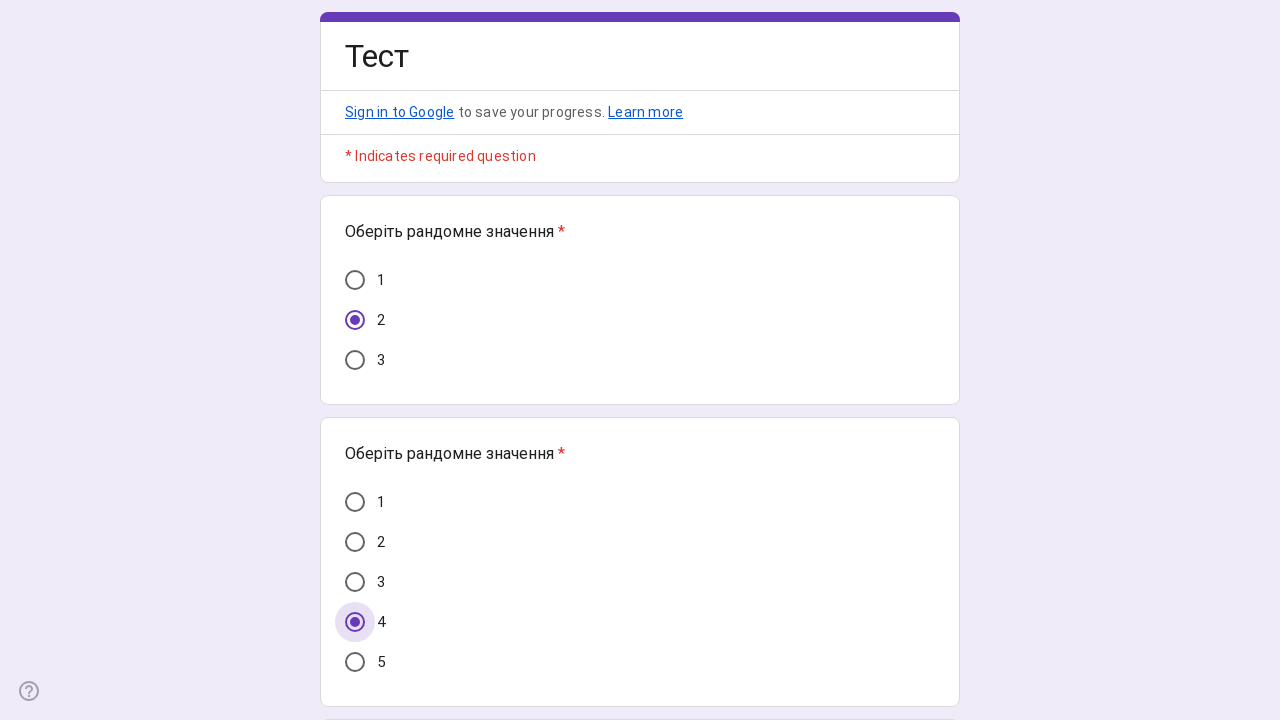

Clicked random radio button from block 3 at (355, 360) on .AB7Lab.Id5V1 >> nth=10
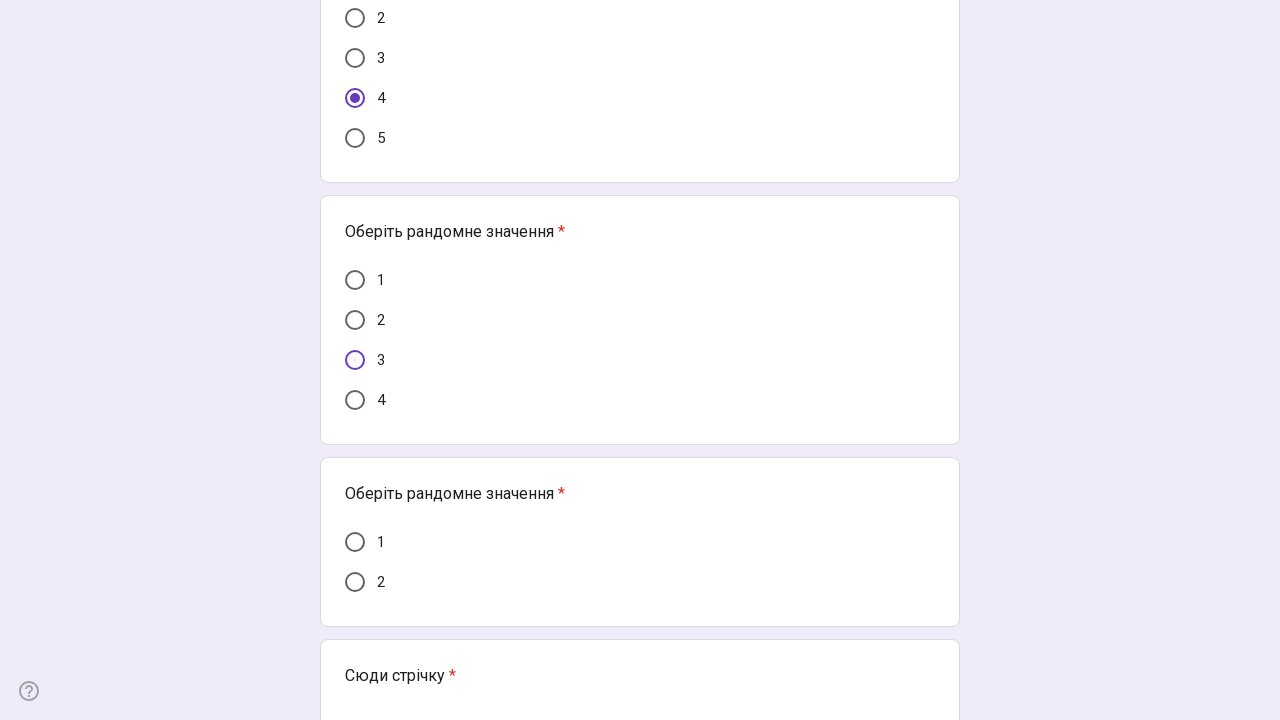

Waited 500ms after selecting radio button in block 3
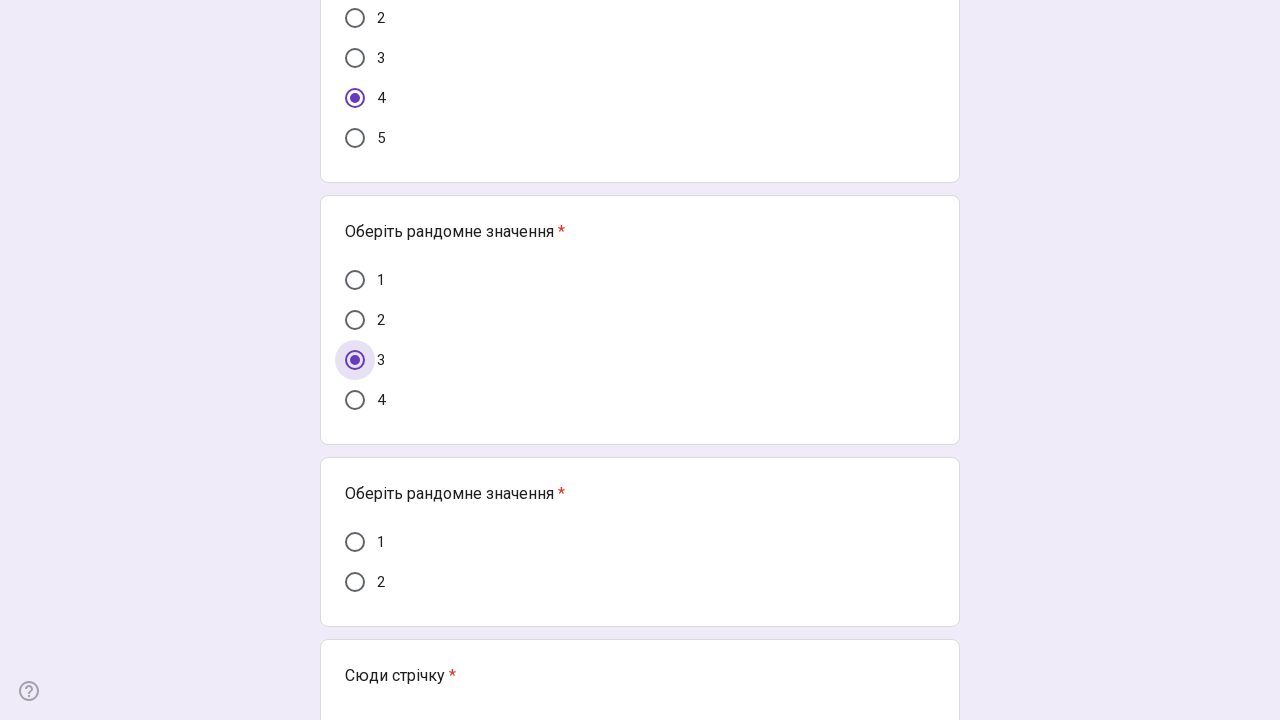

Clicked random radio button from block 4 at (355, 542) on .AB7Lab.Id5V1 >> nth=12
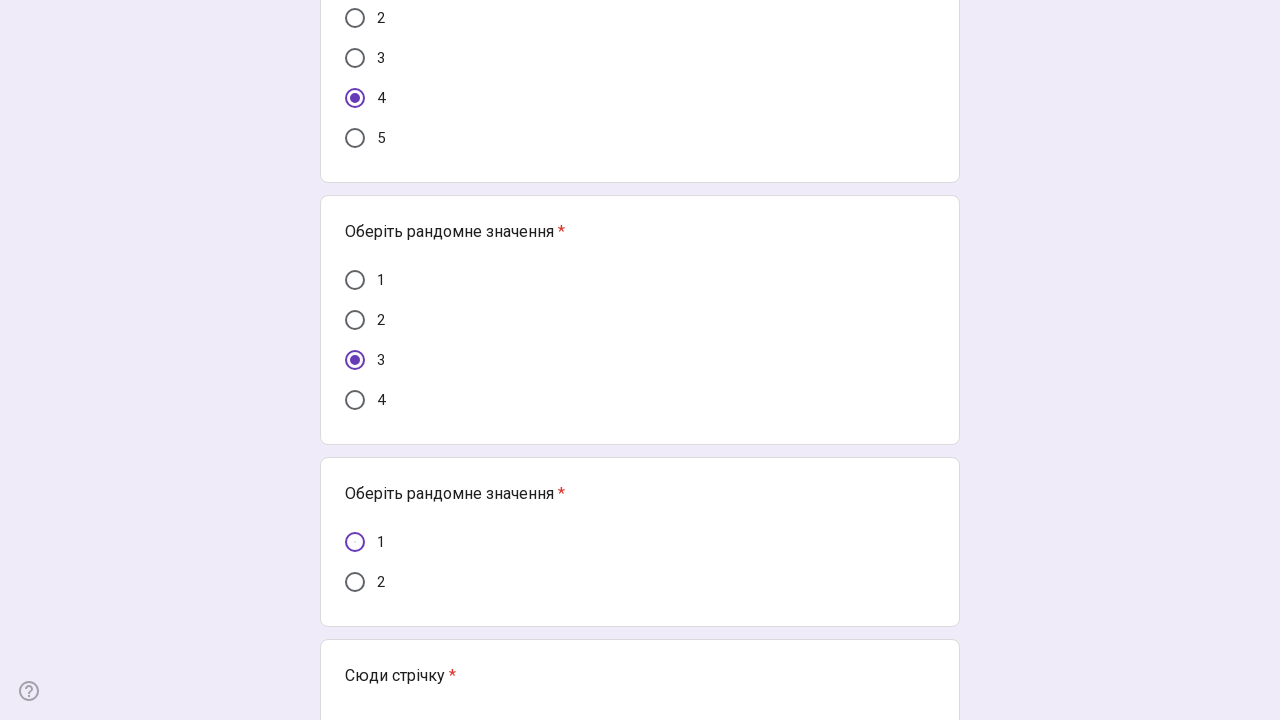

Waited 500ms after selecting radio button in block 4
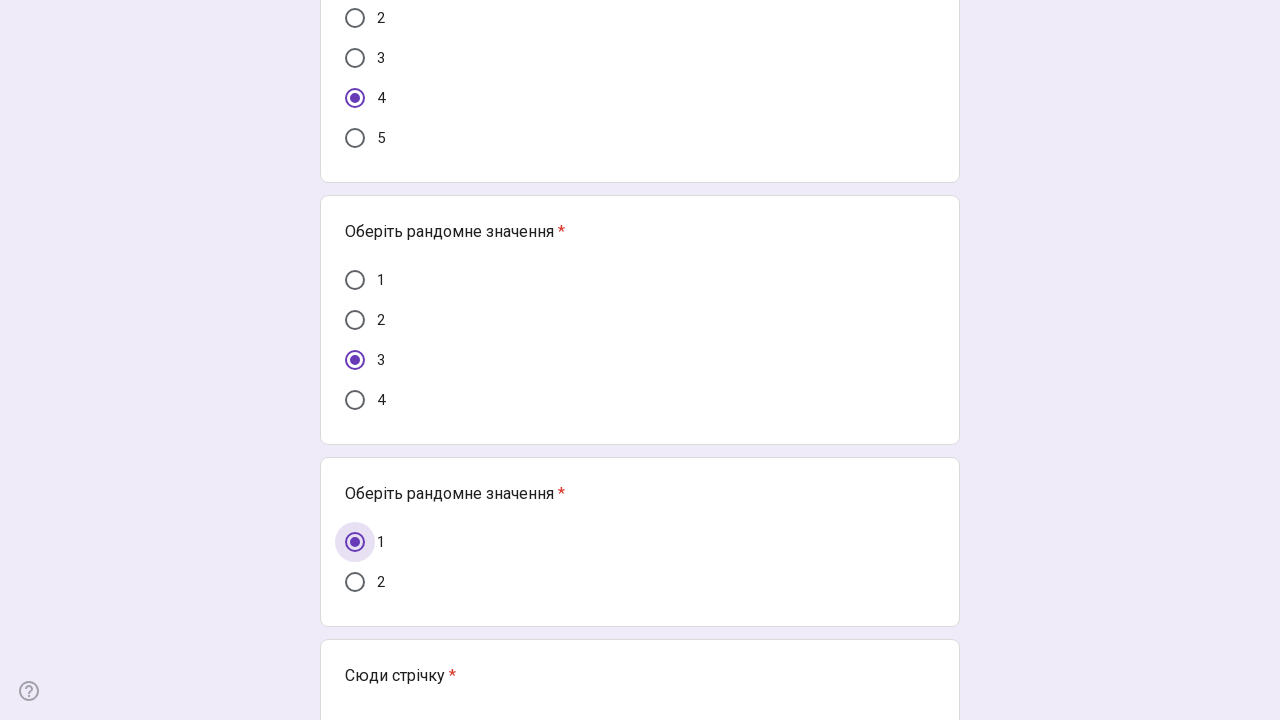

Clicked random radio button from block 5 at (355, 360) on .AB7Lab.Id5V1 >> nth=20
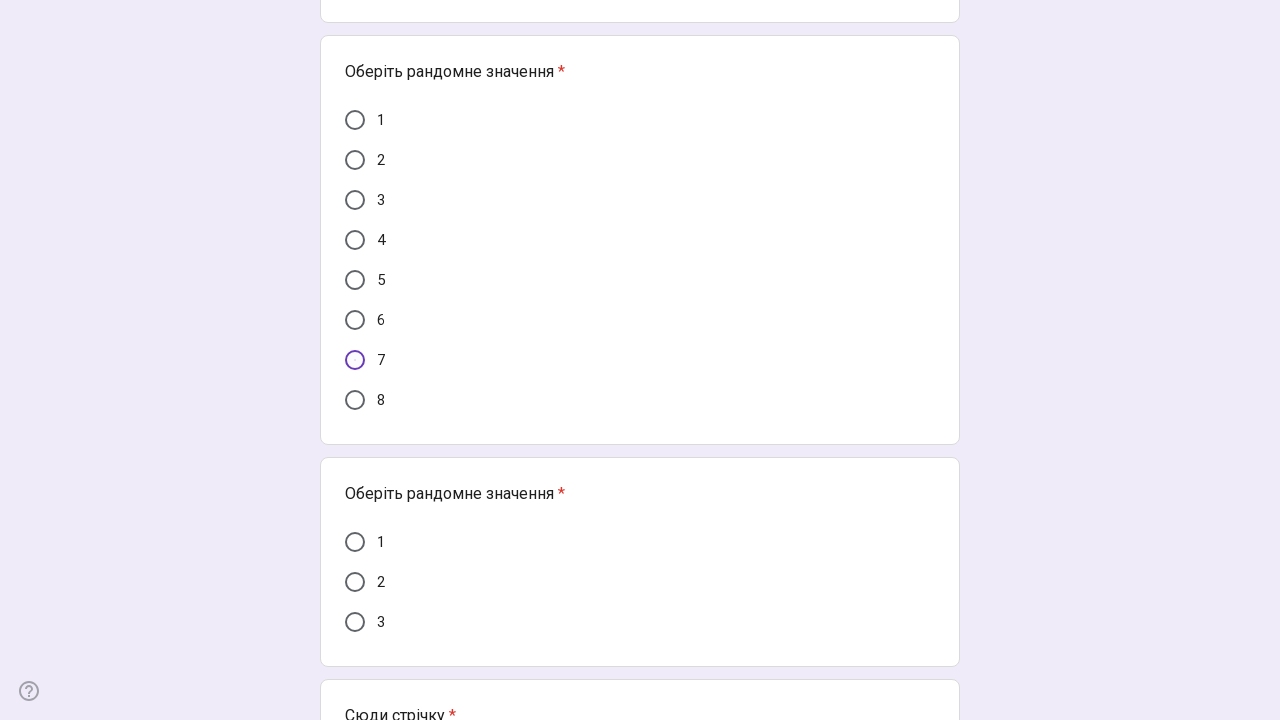

Waited 500ms after selecting radio button in block 5
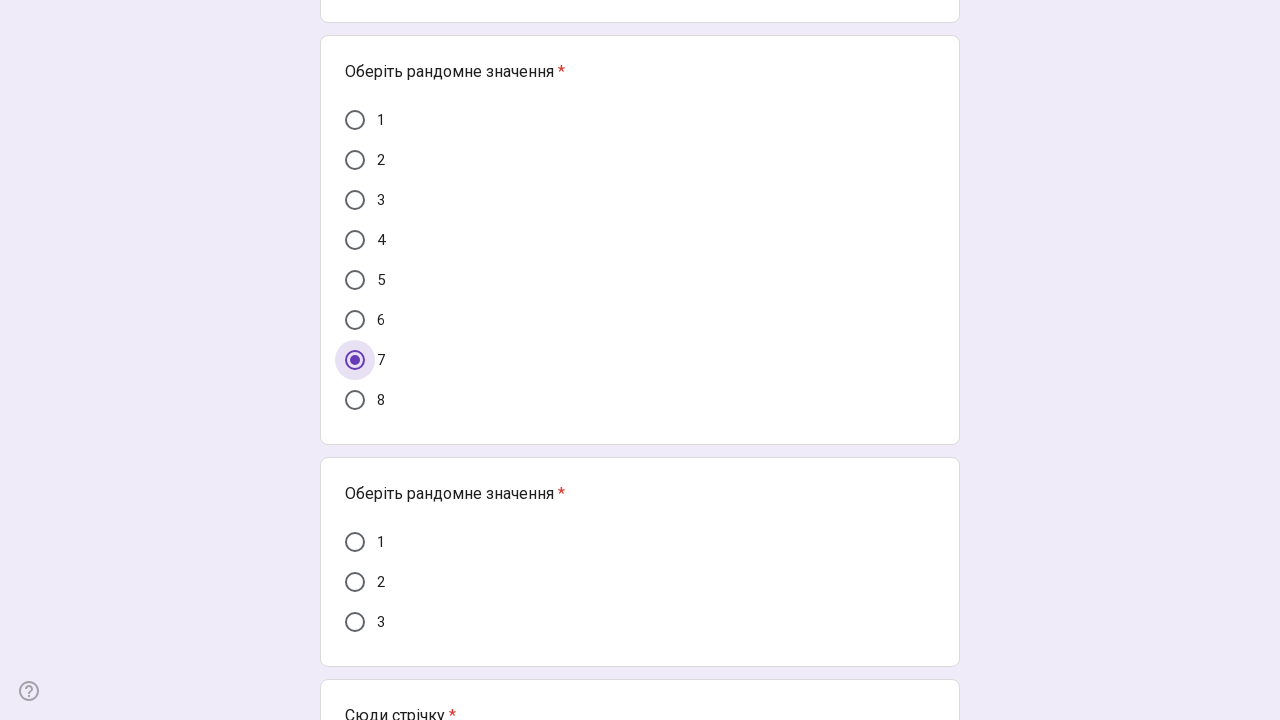

Clicked random radio button from block 6 at (355, 582) on .AB7Lab.Id5V1 >> nth=23
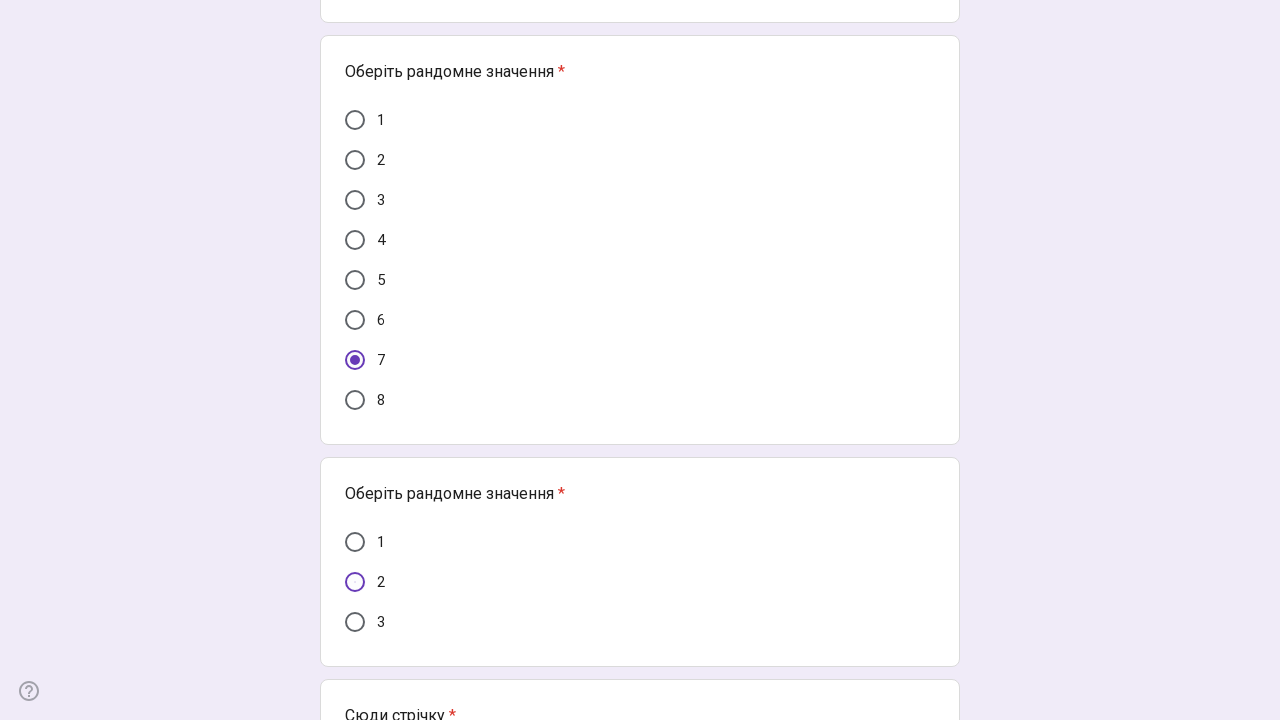

Waited 500ms after selecting radio button in block 6
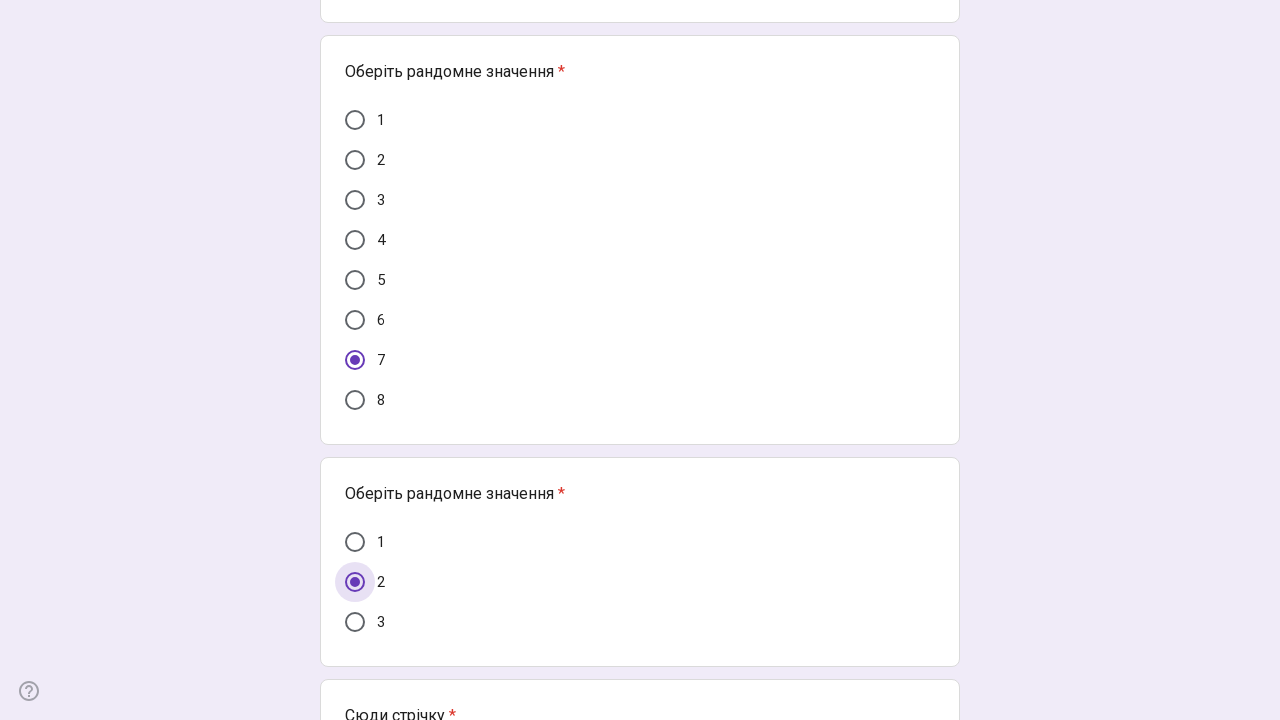

Filled text area 1 with value '73' on xpath=//*[@data-initial-dir='auto'] >> nth=0
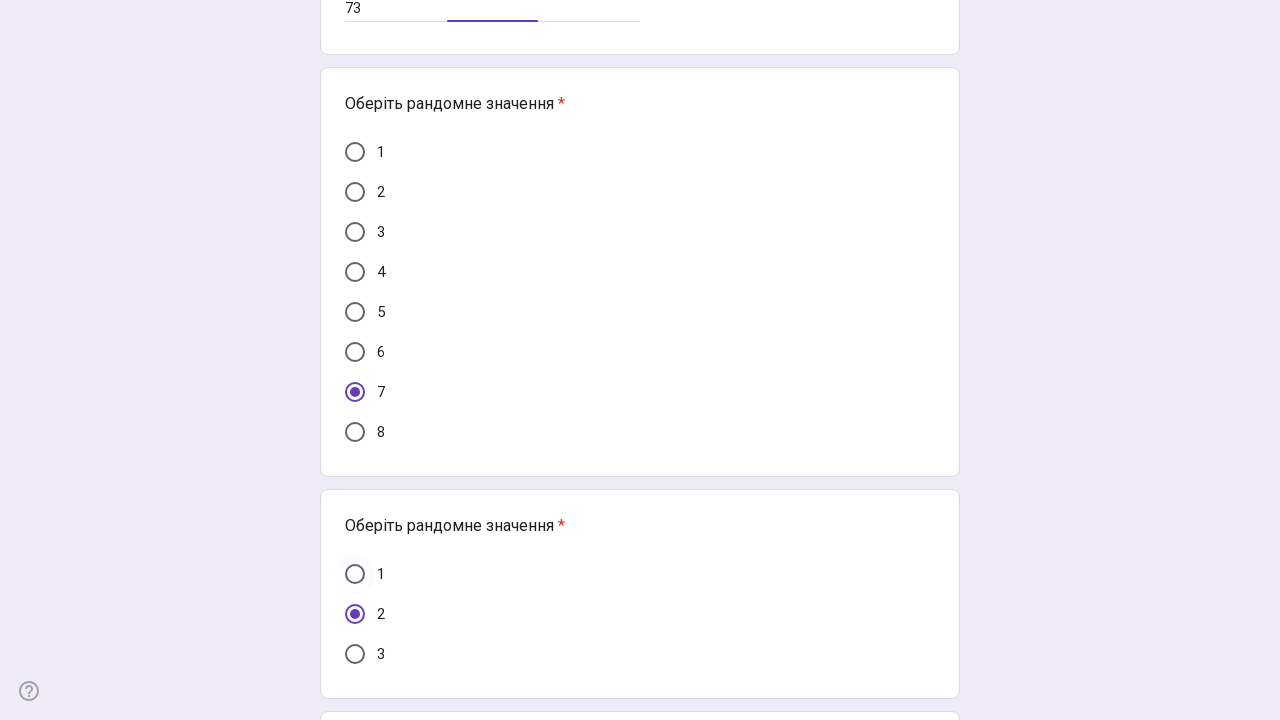

Filled text area 2 with value '73' on xpath=//*[@data-initial-dir='auto'] >> nth=1
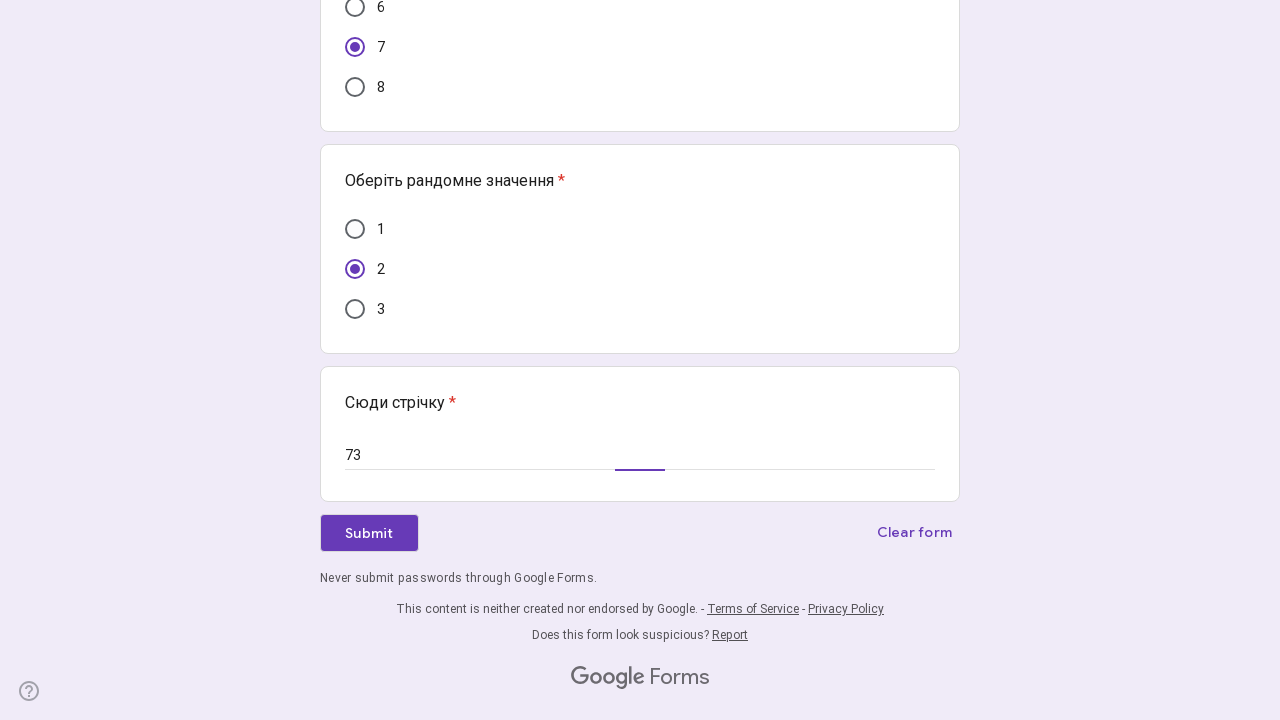

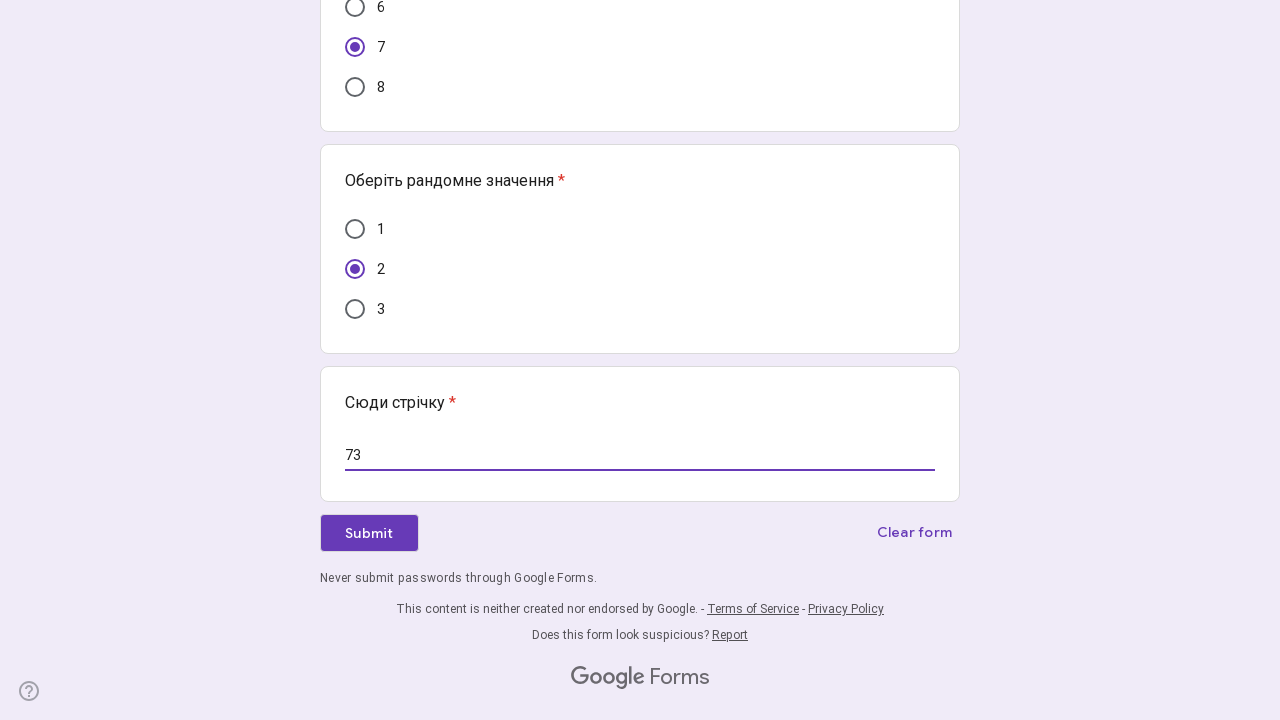